Tests reopening a completed task by clicking its toggle checkbox

Starting URL: https://todomvc4tasj.herokuapp.com/

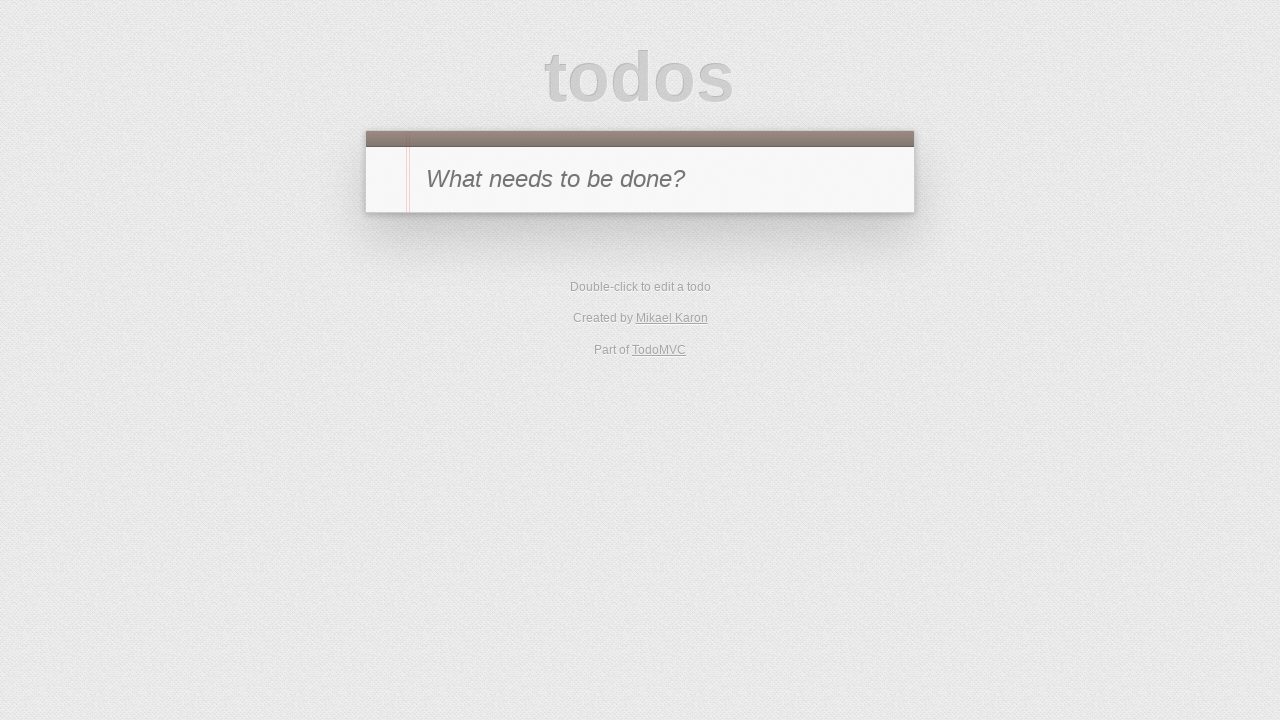

Filled new todo input with '1' on #new-todo
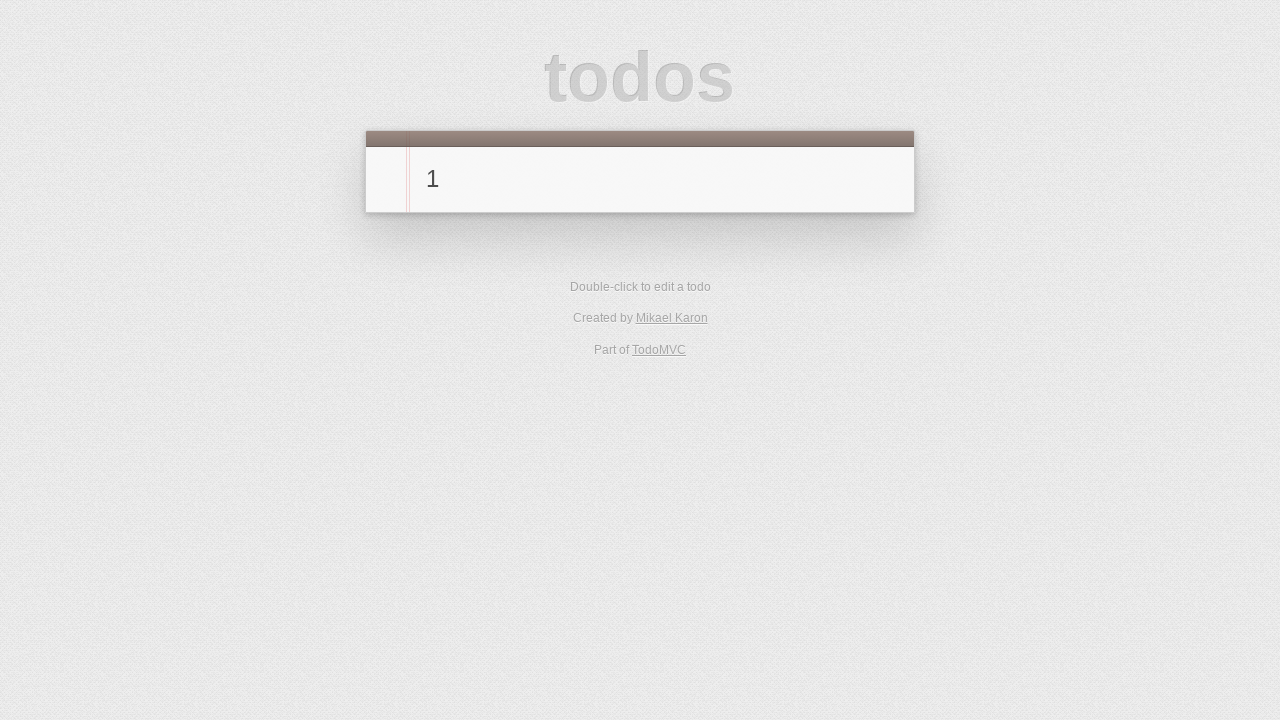

Pressed Enter to create the task on #new-todo
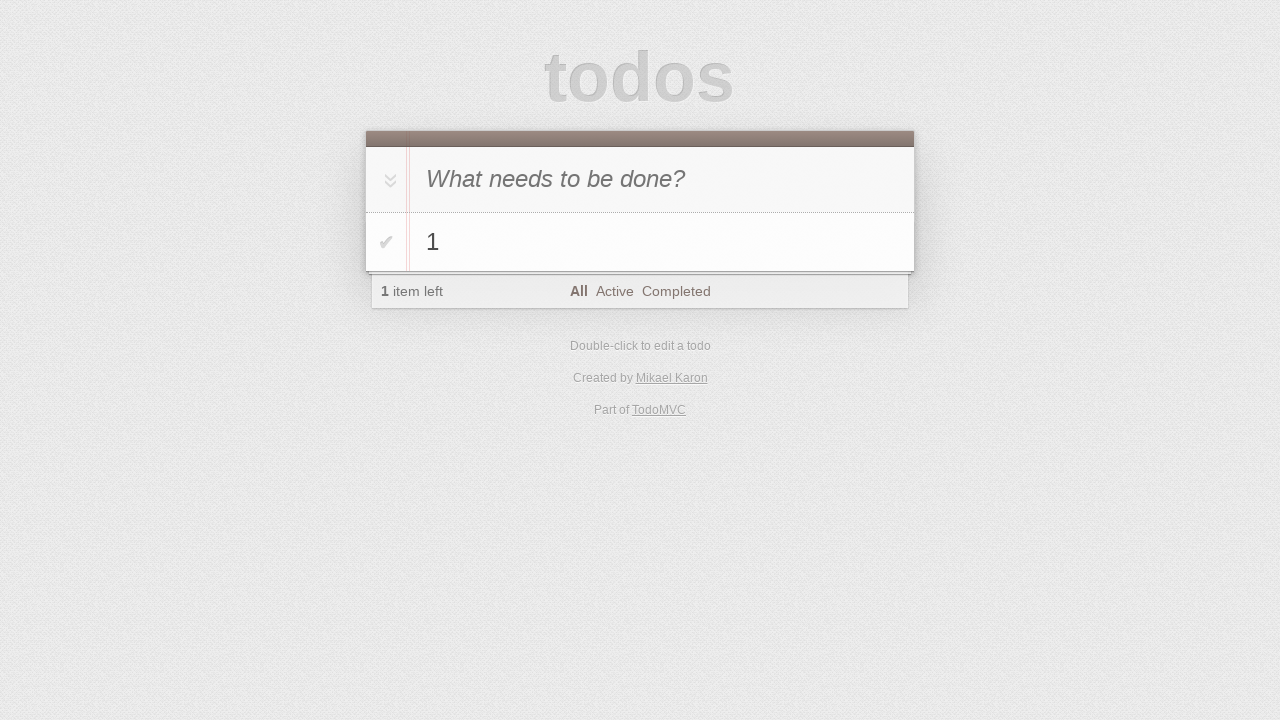

Clicked toggle checkbox to mark task as completed at (386, 242) on #todo-list > li >> internal:has-text="1"i >> .toggle
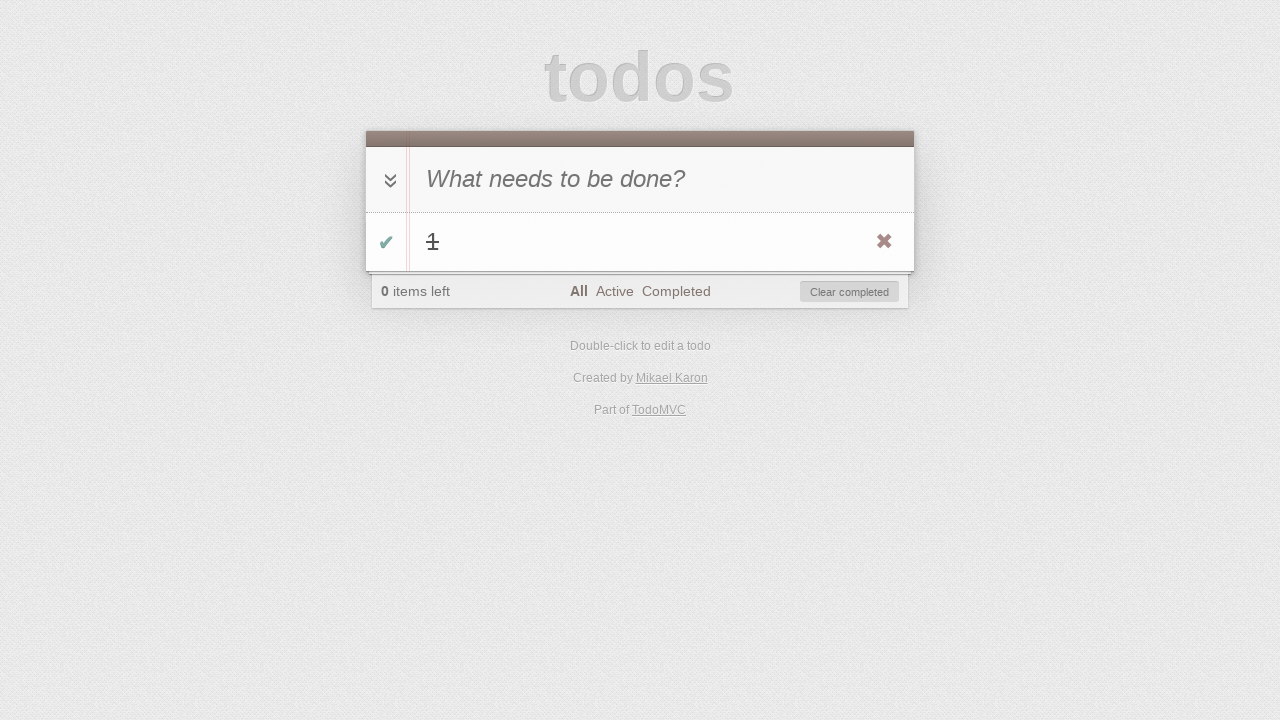

Clicked toggle checkbox to reopen the completed task at (386, 242) on #todo-list > li >> internal:has-text="1"i >> .toggle
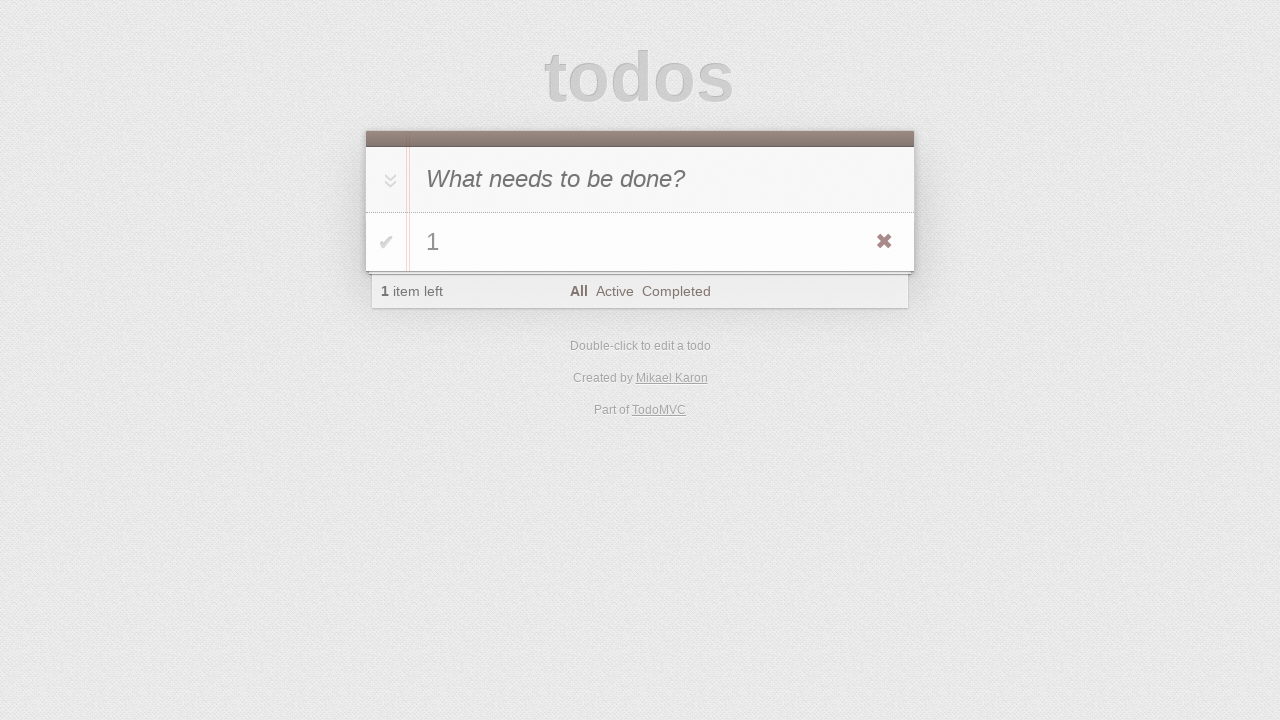

Verified todo count element is present
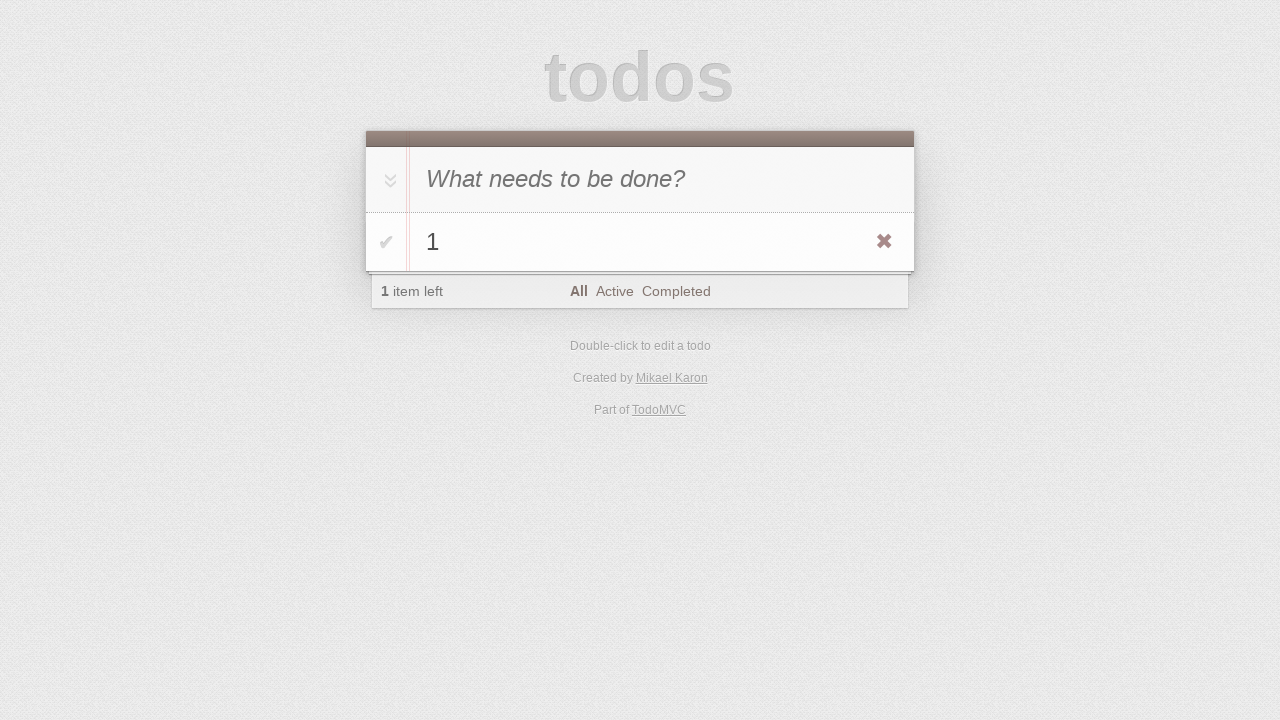

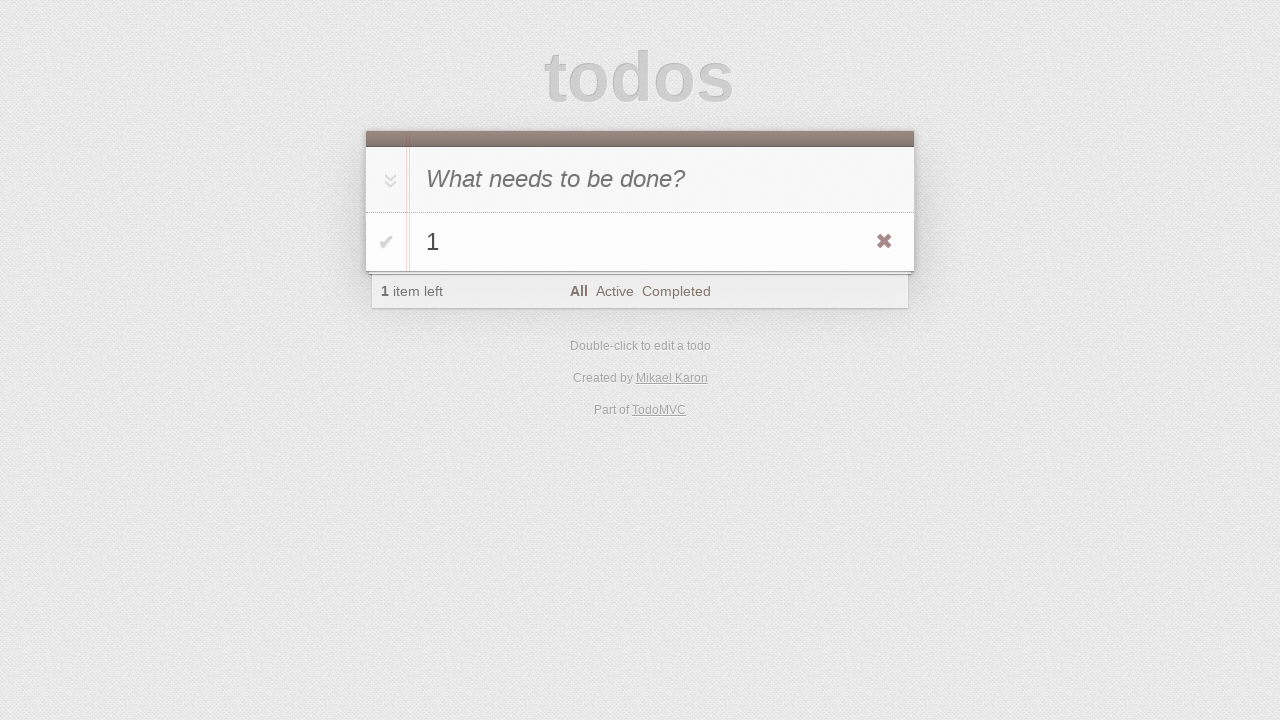